Tests that Clear completed button is hidden when no items are completed

Starting URL: https://demo.playwright.dev/todomvc

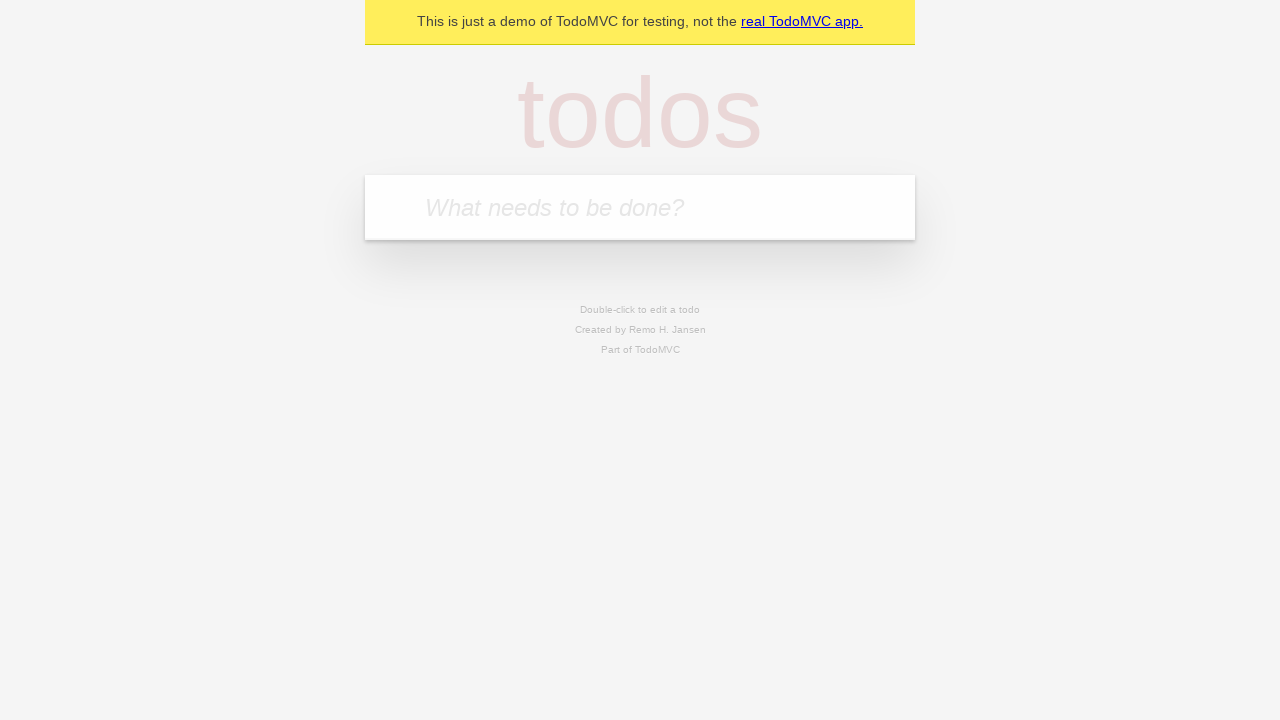

Filled first todo input with 'buy some cheese' on .new-todo
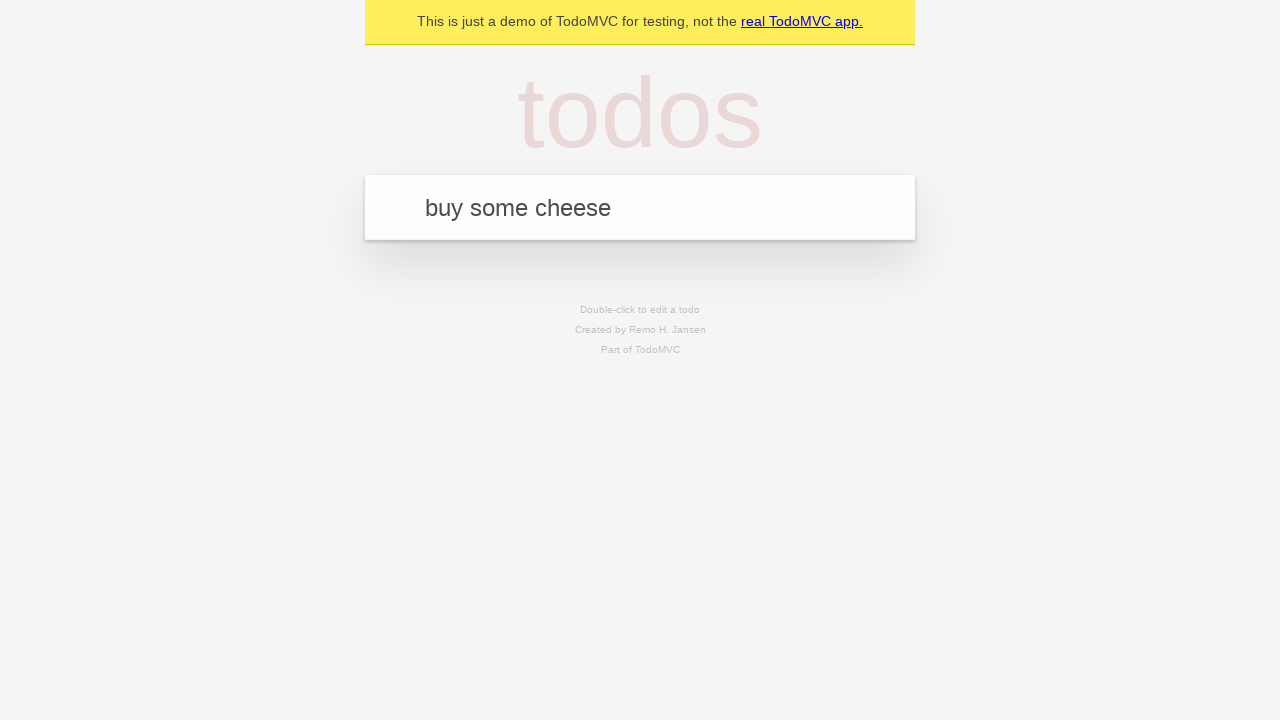

Pressed Enter to add first todo on .new-todo
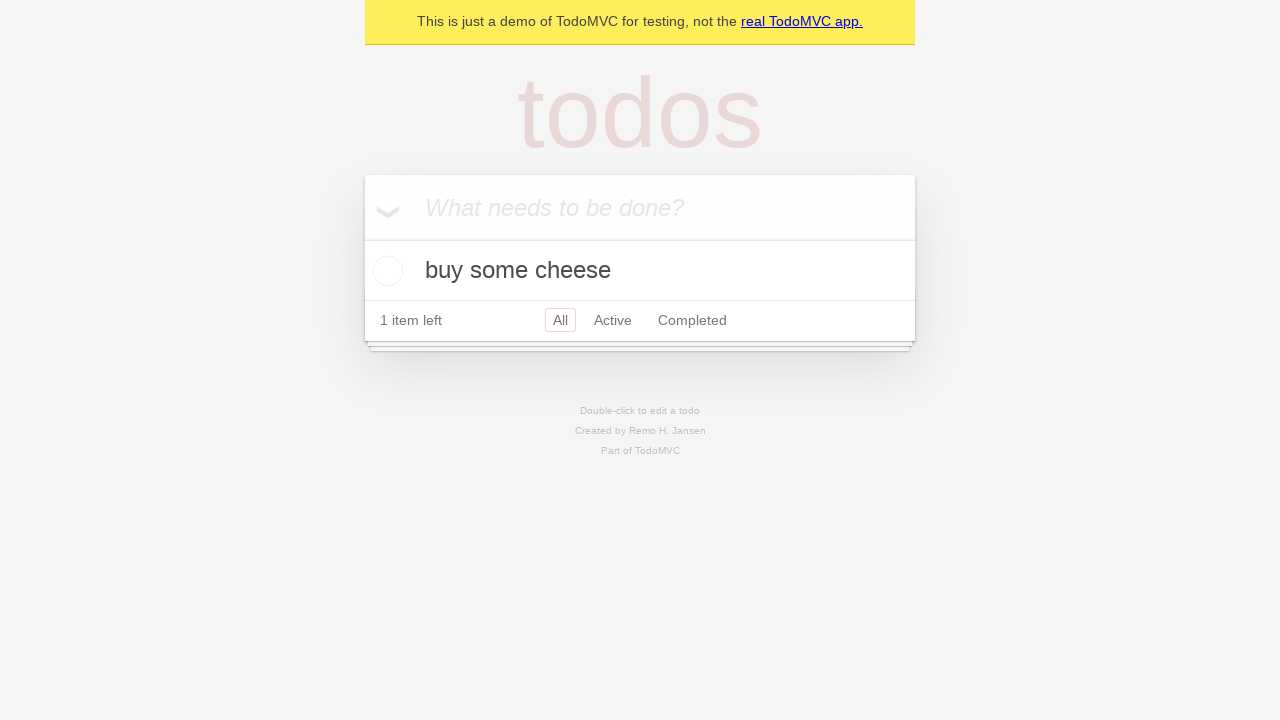

Filled second todo input with 'feed the cat' on .new-todo
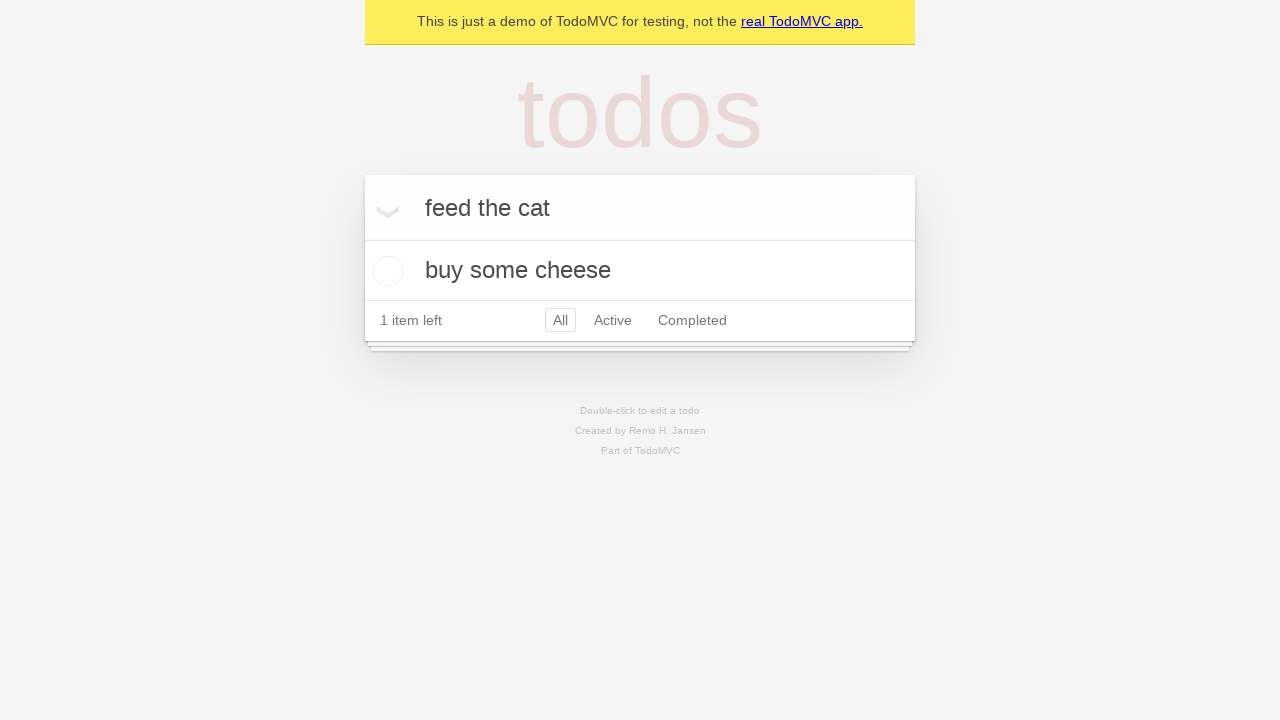

Pressed Enter to add second todo on .new-todo
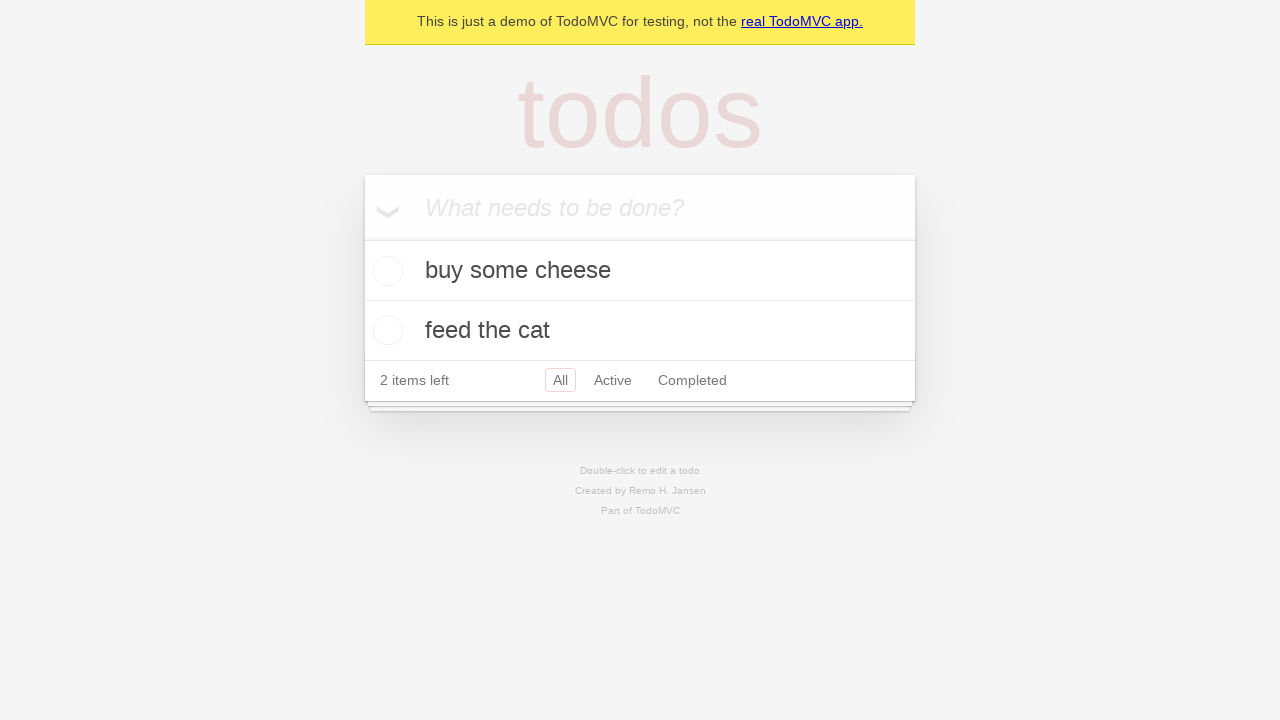

Filled third todo input with 'book a doctors appointment' on .new-todo
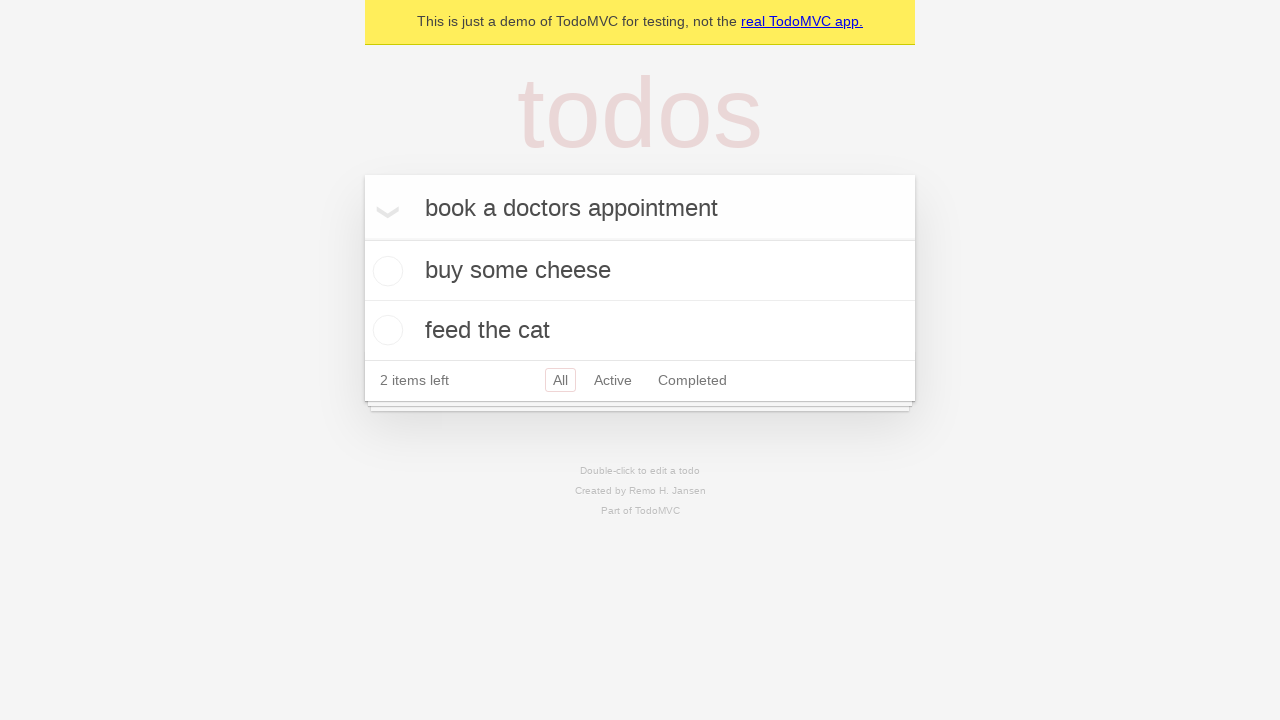

Pressed Enter to add third todo on .new-todo
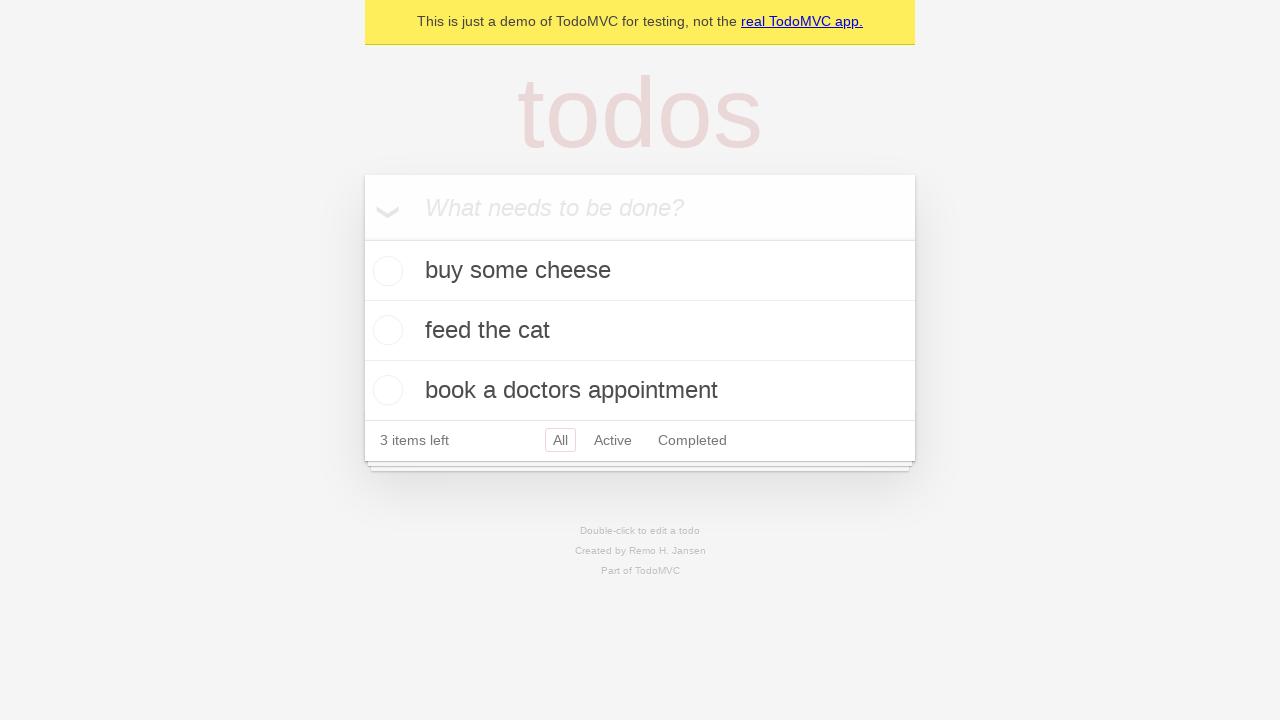

Waited for all three todo items to load
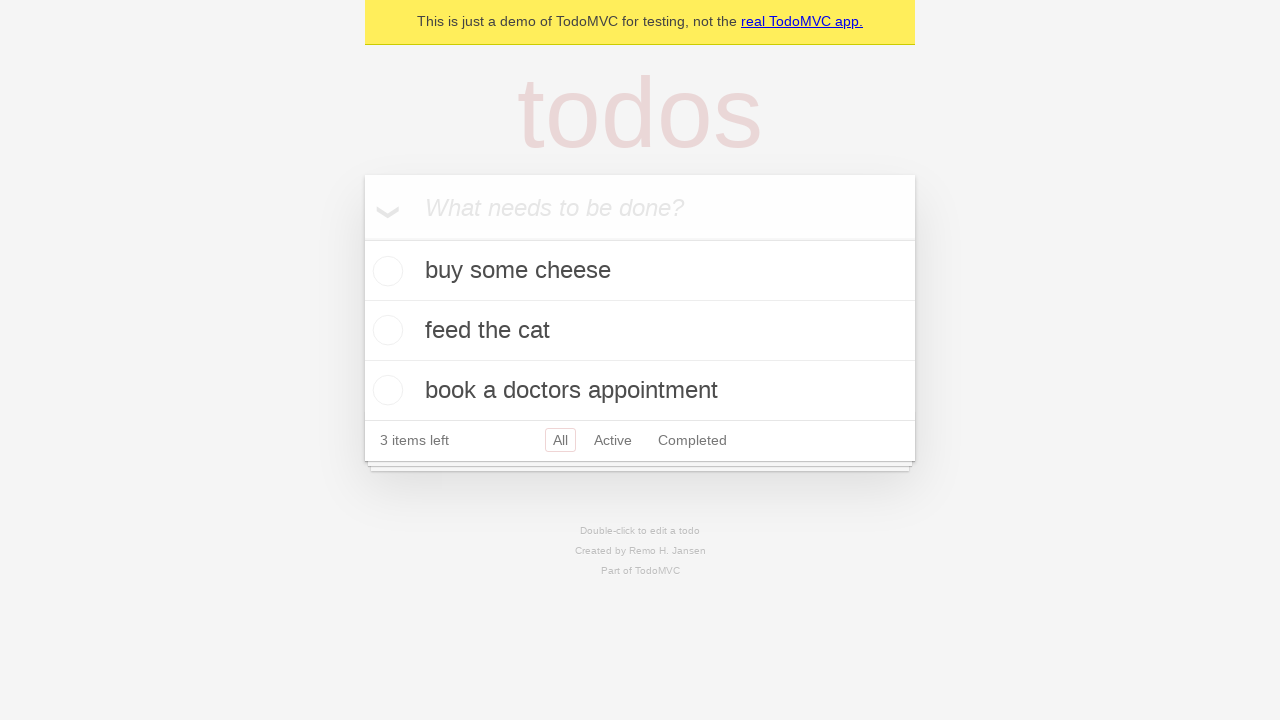

Checked the first todo item as completed at (385, 271) on .todo-list li .toggle >> nth=0
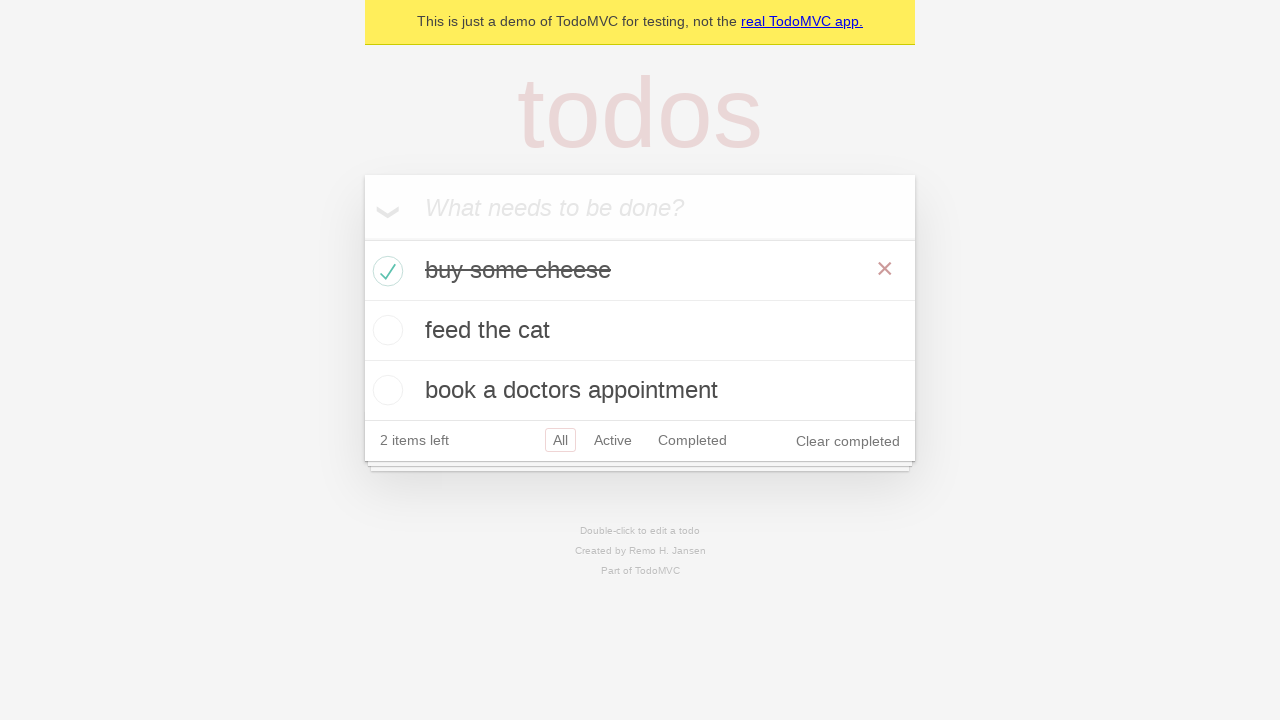

Clicked Clear completed button to remove completed todos at (848, 441) on .clear-completed
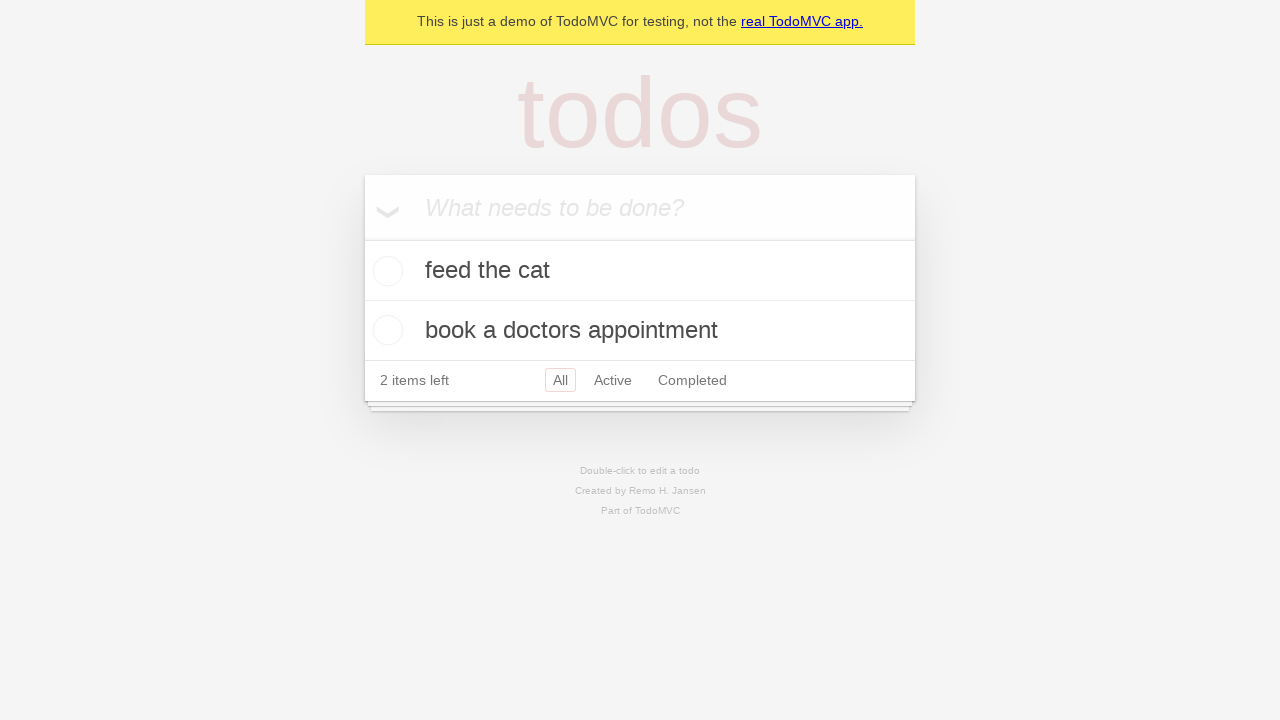

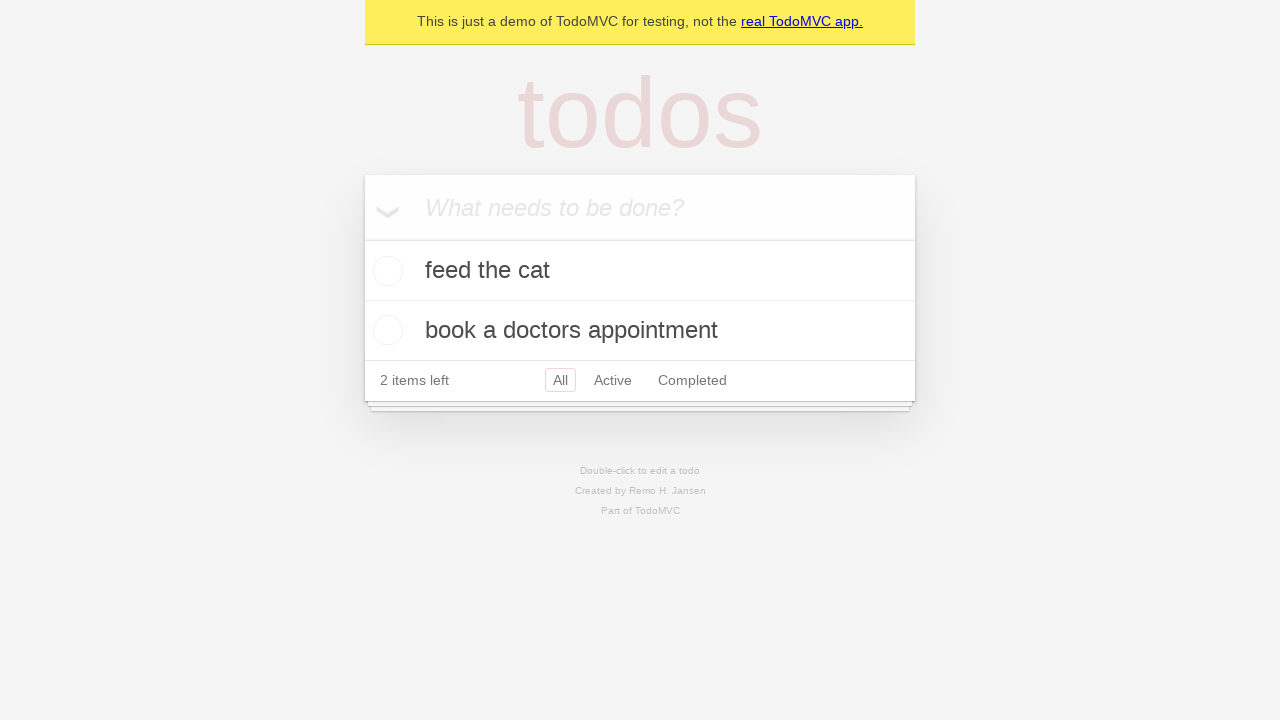